Tests different button interaction methods including double-click, right-click, and regular click on demo buttons

Starting URL: https://demoqa.com/buttons

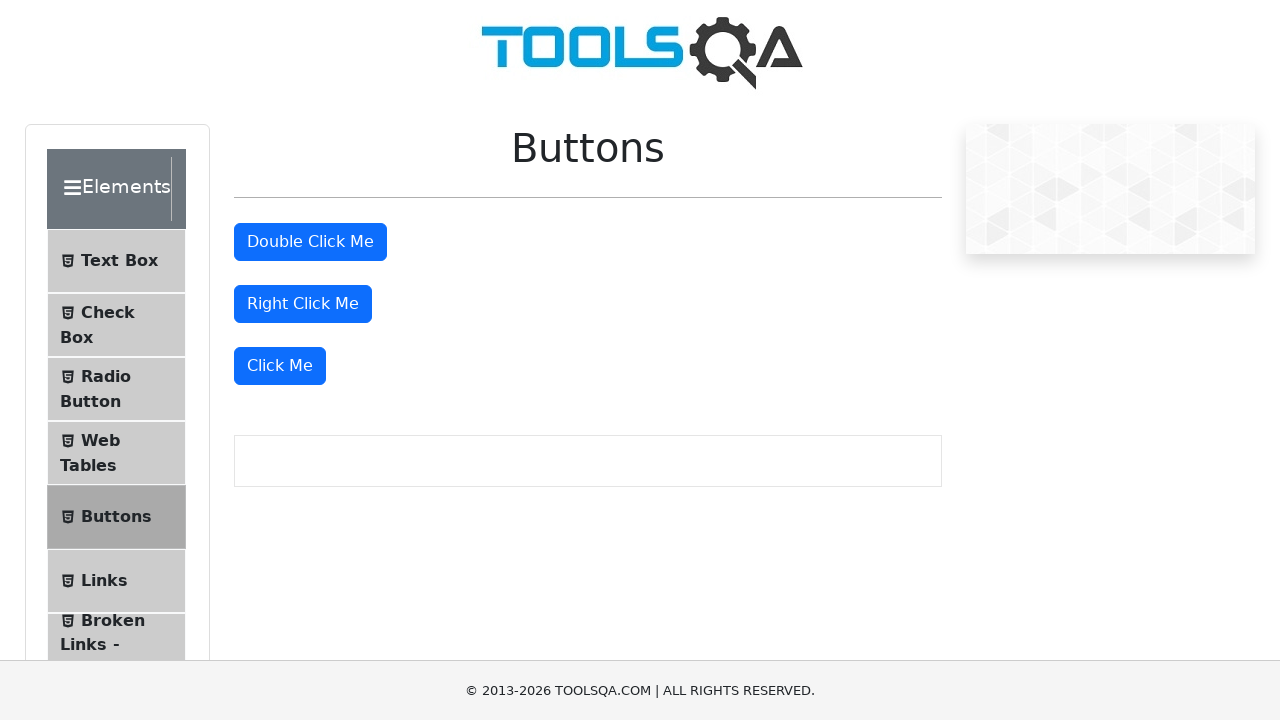

Double-clicked the double-click button at (310, 242) on #doubleClickBtn
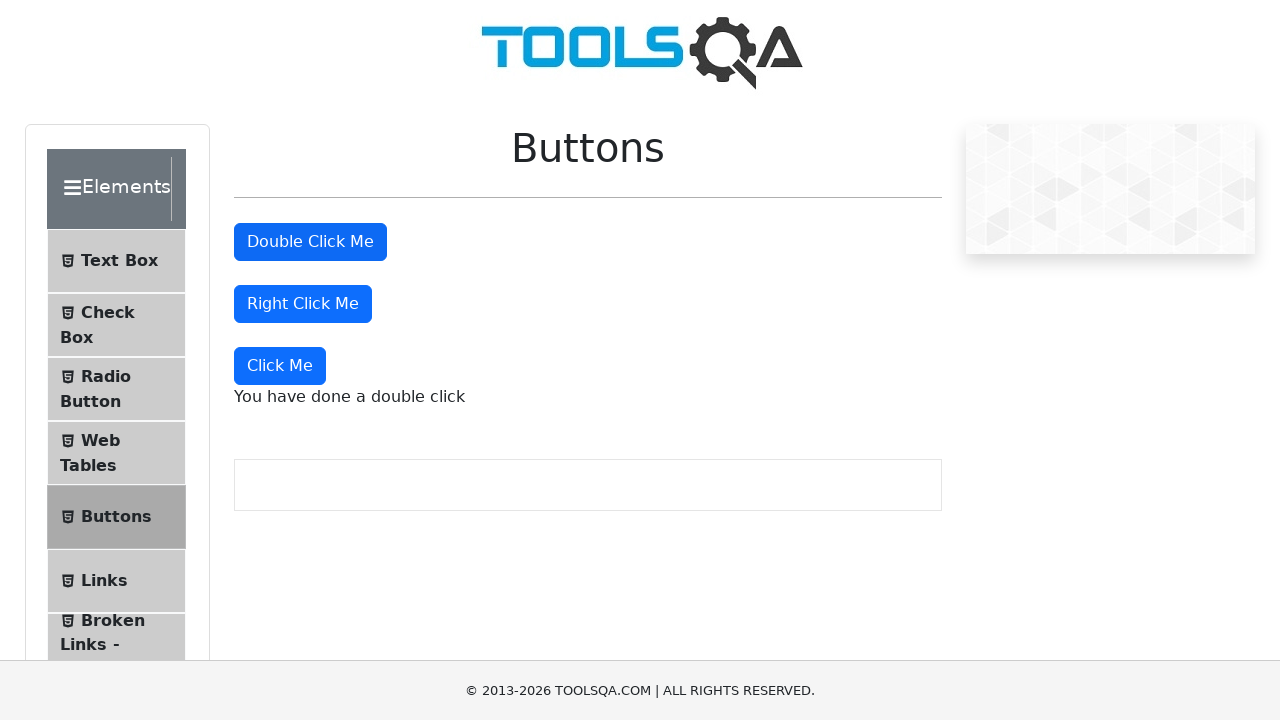

Right-clicked the right-click button at (303, 304) on #rightClickBtn
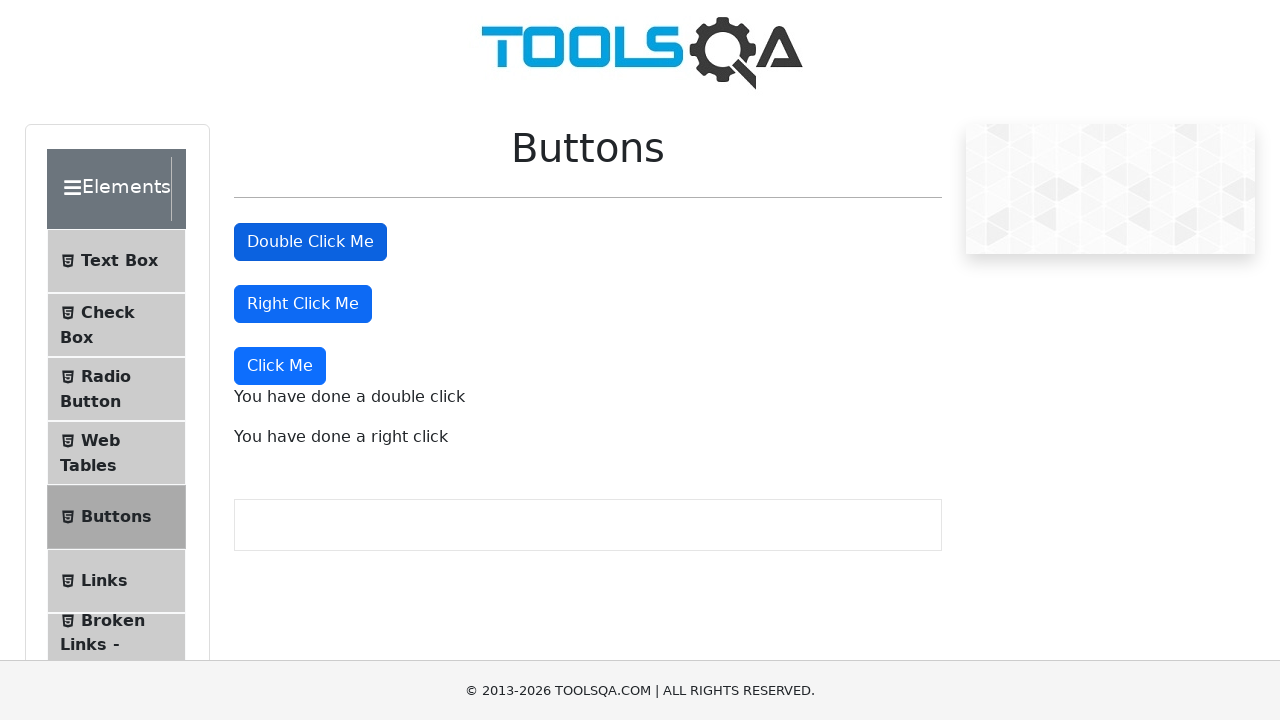

Clicked the regular click button at (280, 366) on xpath=//button[starts-with(text(),'Click Me')]
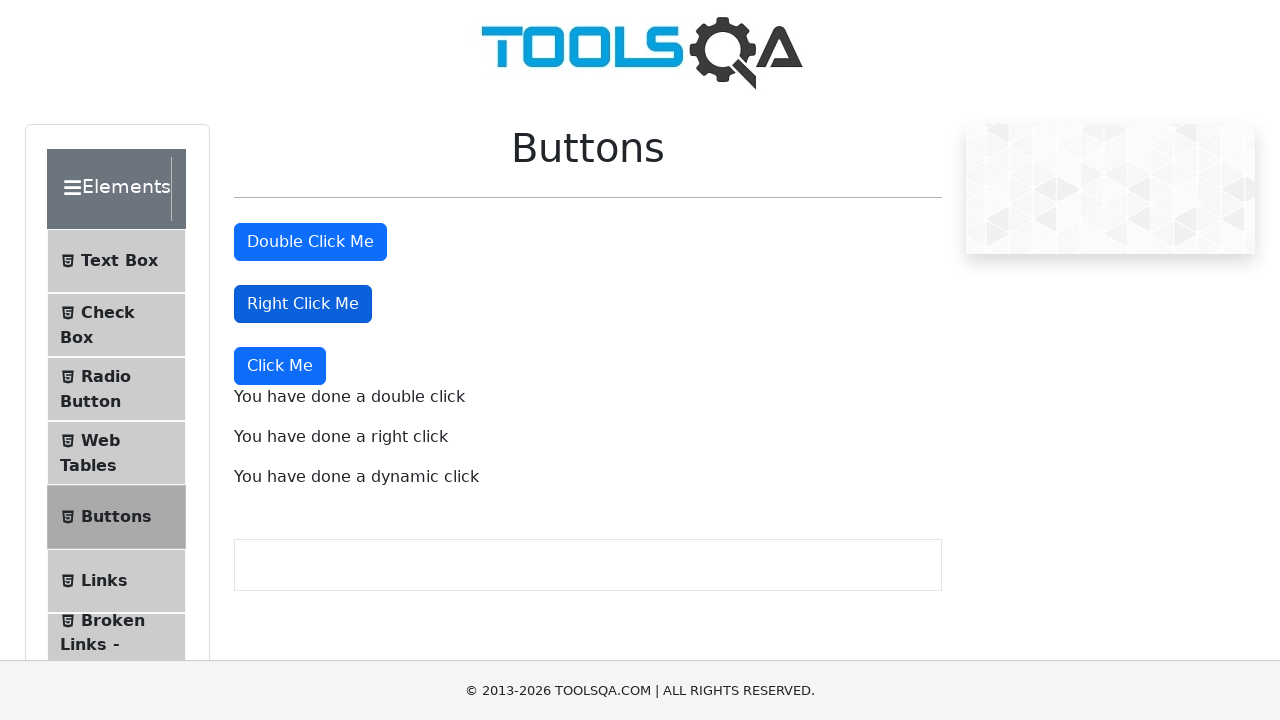

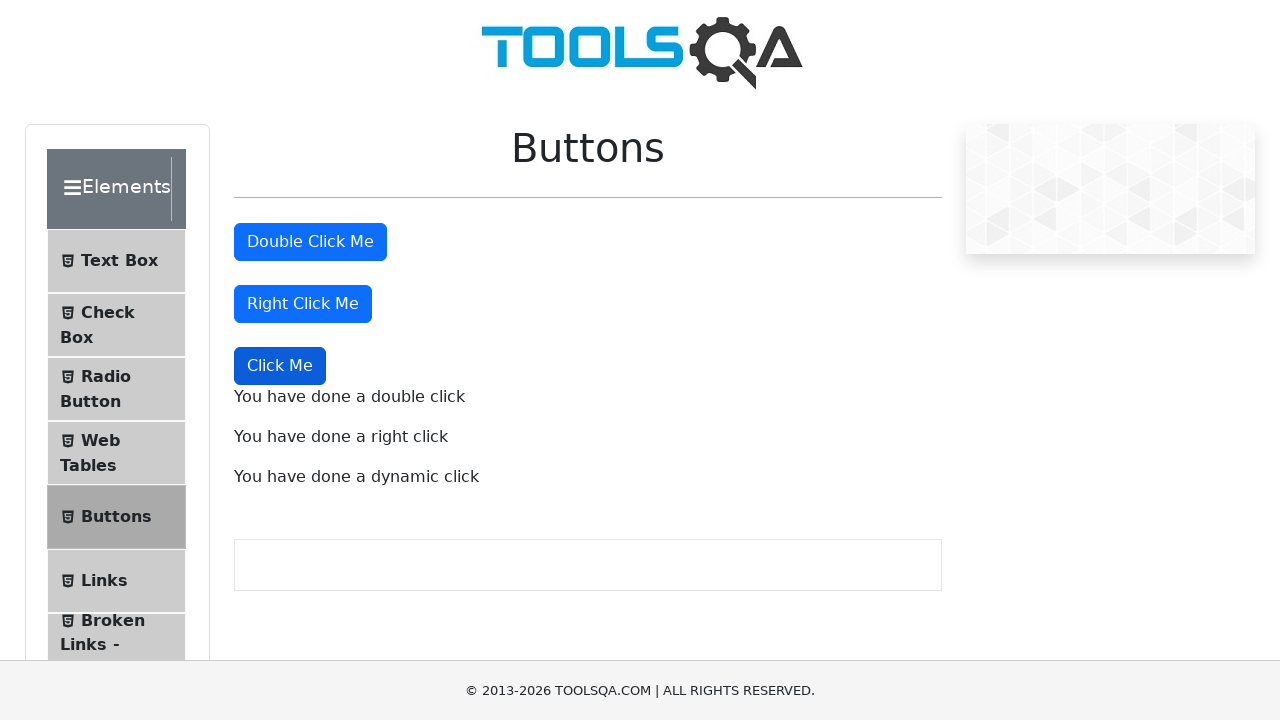